Tests drag and drop functionality by dragging a football element to two different drop zones and verifying the drops were successful

Starting URL: https://v1.training-support.net/selenium/drag-drop

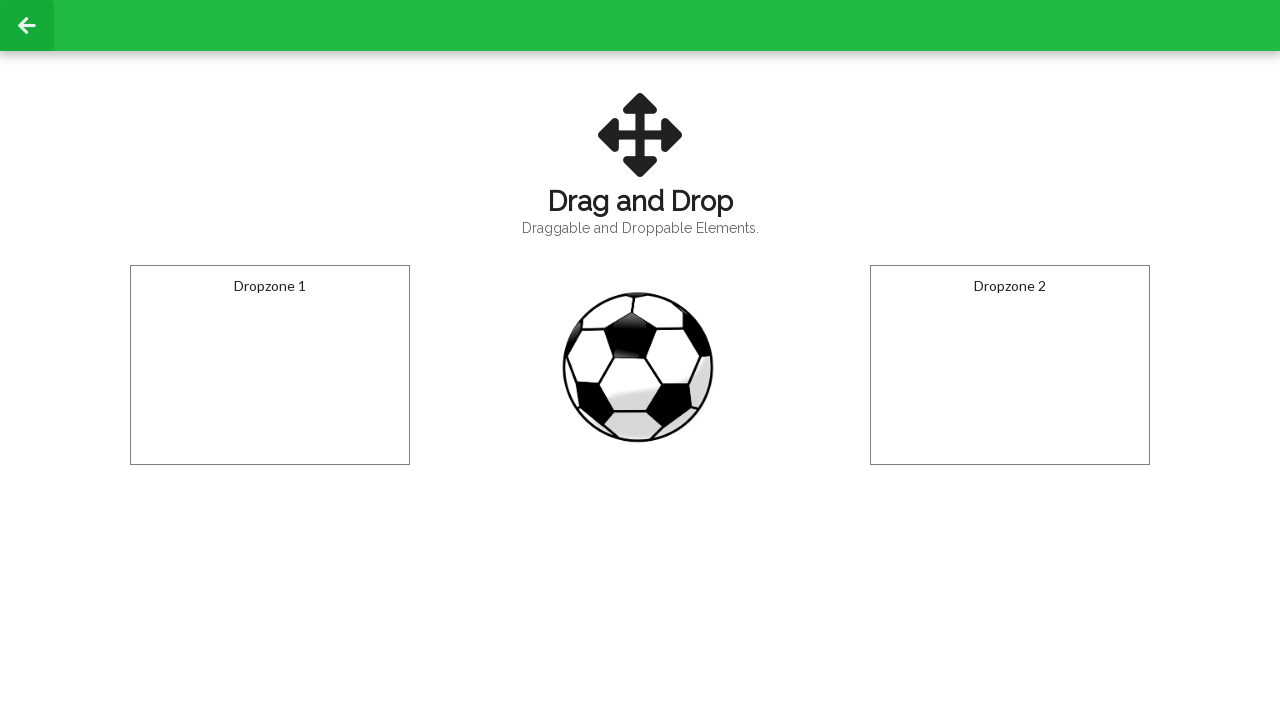

Located football element with ID 'draggable'
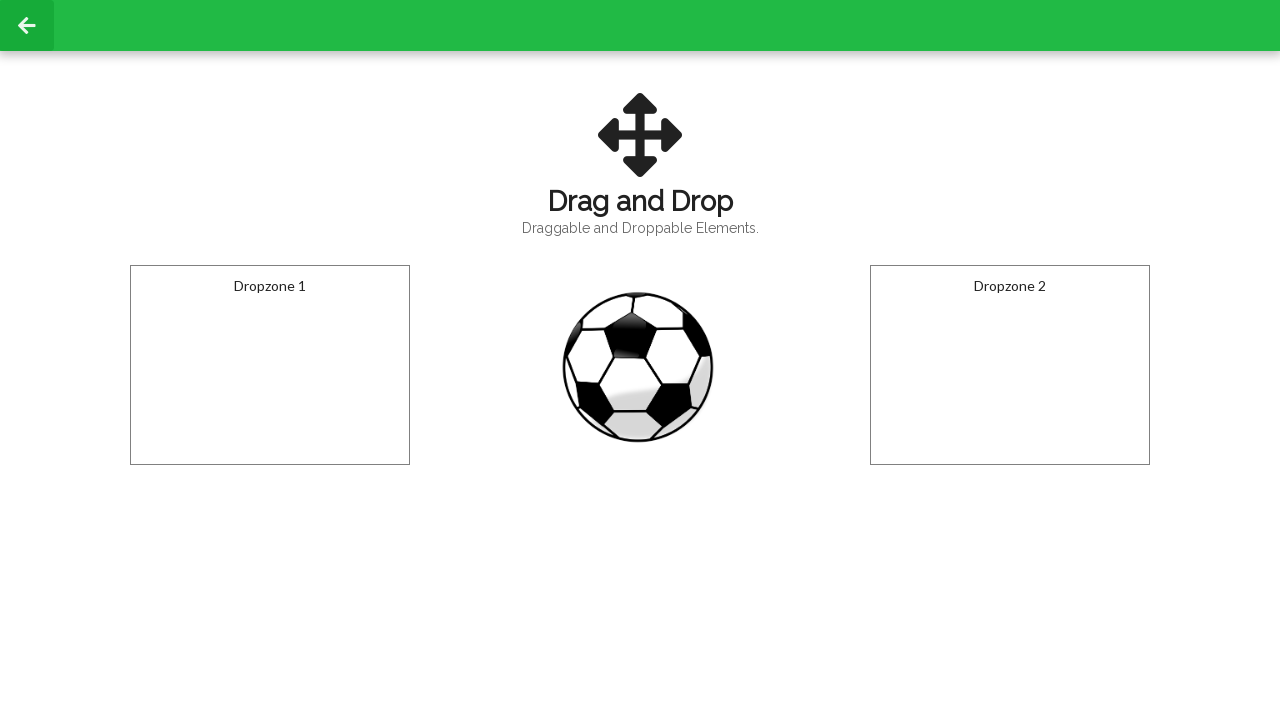

Located first dropzone with ID 'droppable'
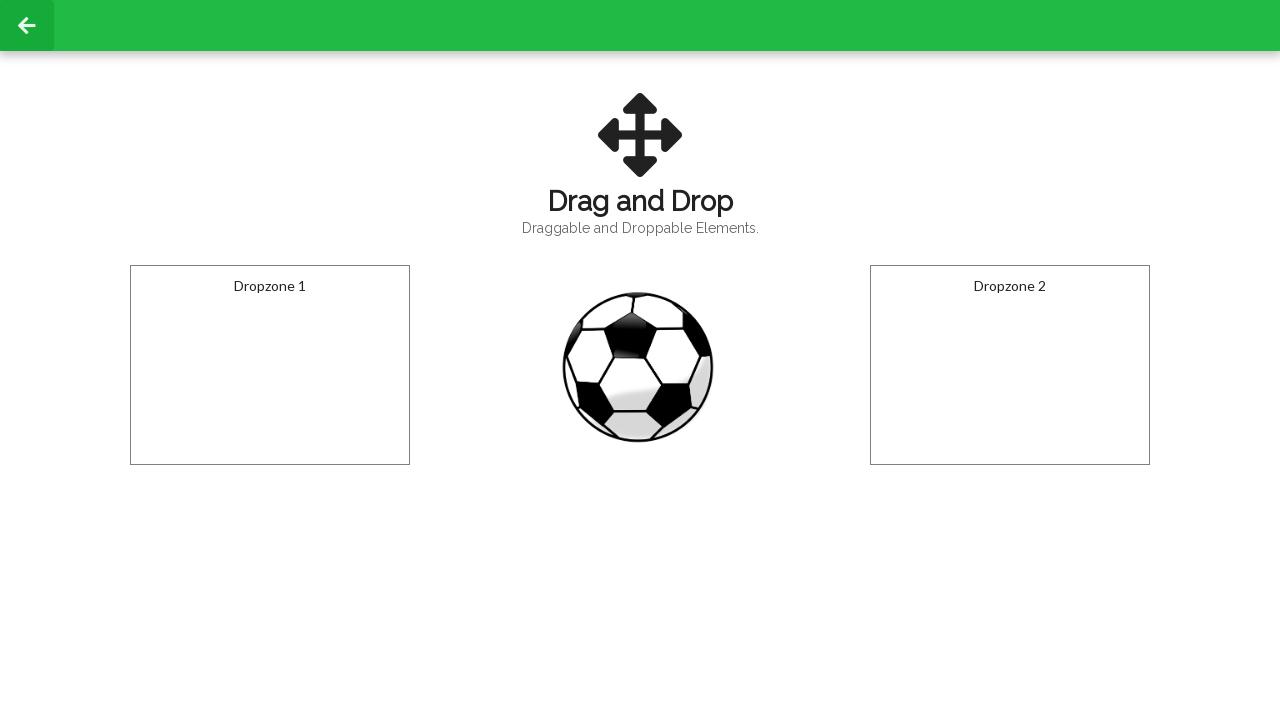

Dragged football element to first dropzone at (270, 365)
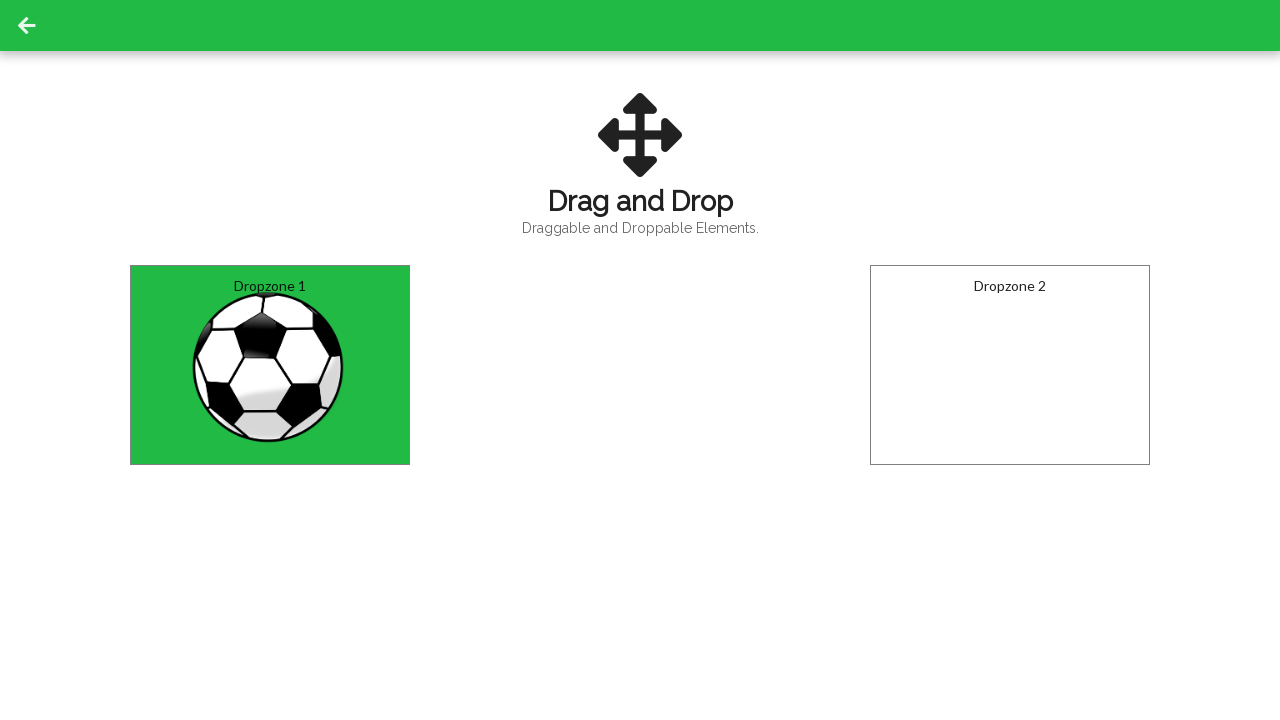

Verified successful drop in first dropzone - 'Dropped!' message appeared
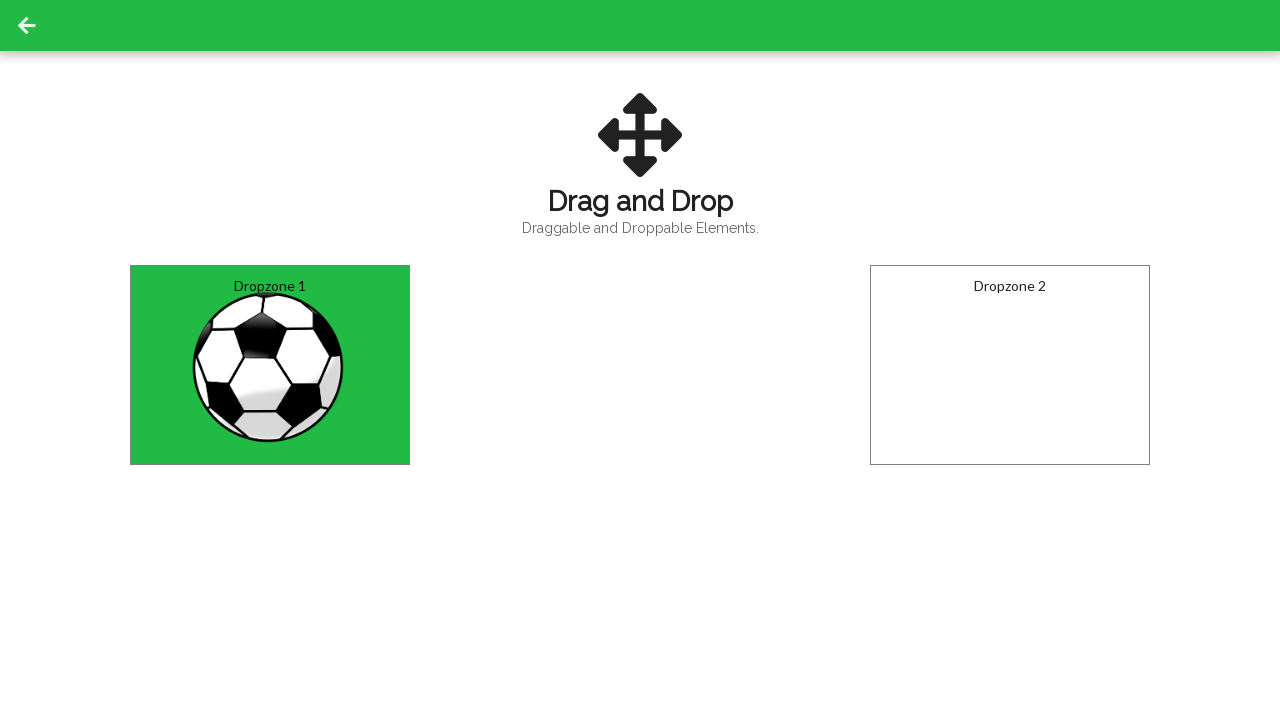

Located second dropzone with ID 'dropzone2'
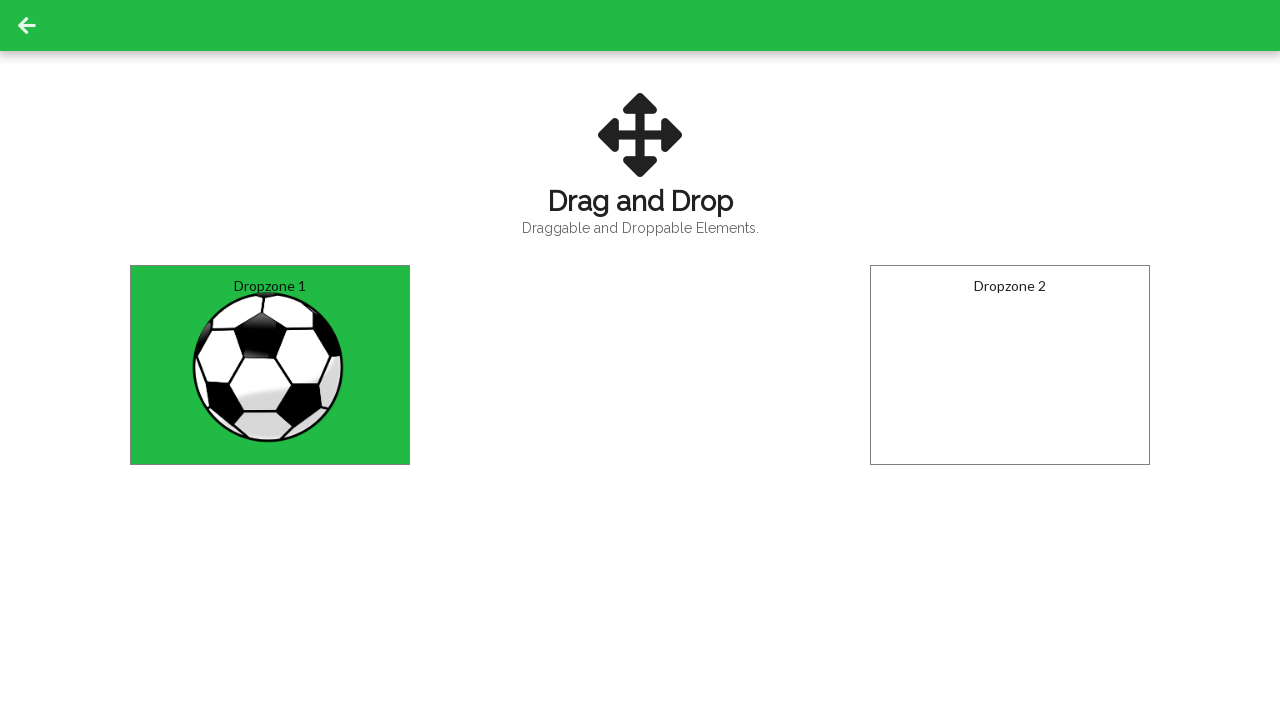

Dragged football element to second dropzone at (1010, 365)
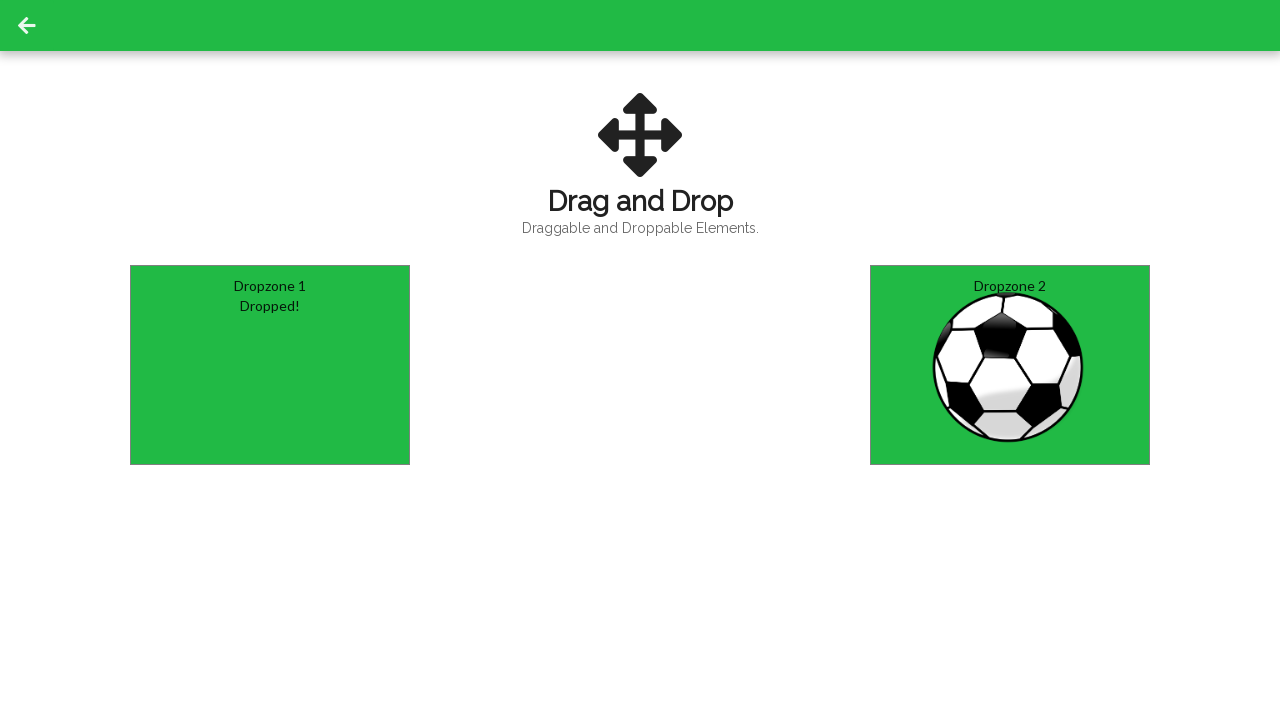

Verified successful drop in second dropzone - 'Dropped!' message appeared
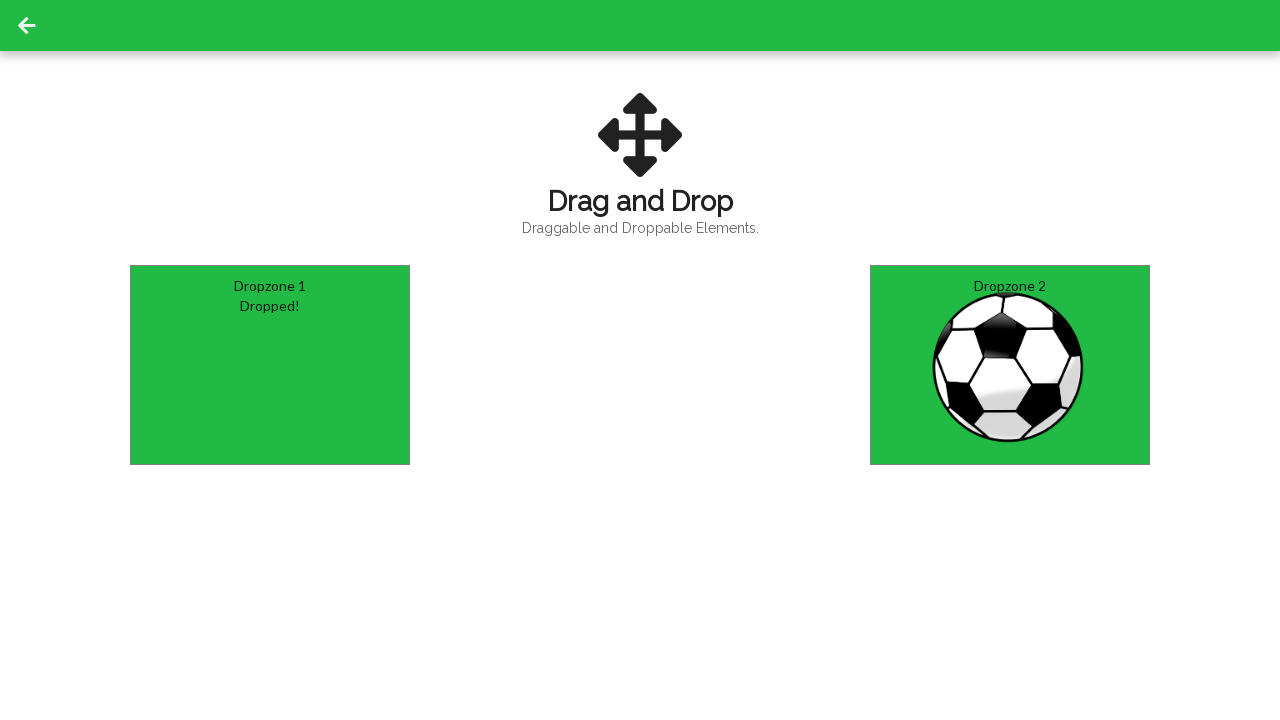

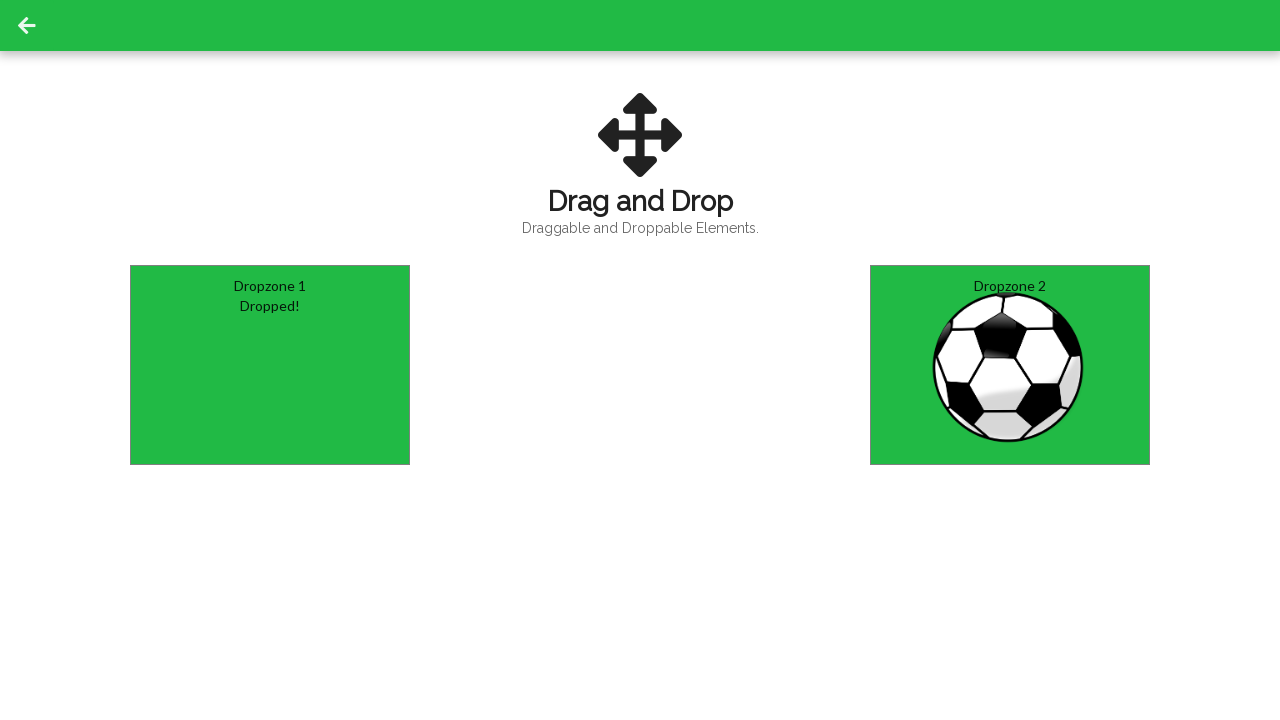